Clicks an alert button and accepts the alert dialog that appears

Starting URL: https://demoqa.com/alerts

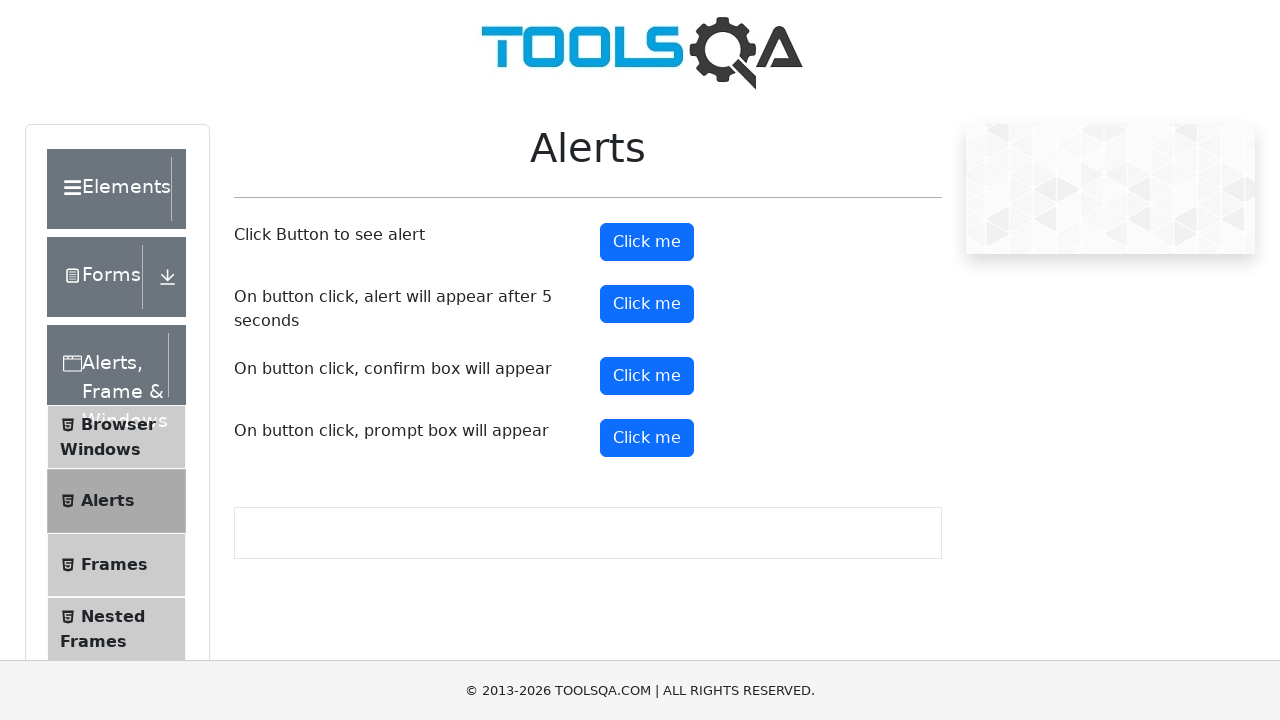

Clicked the alert button at (647, 242) on #alertButton
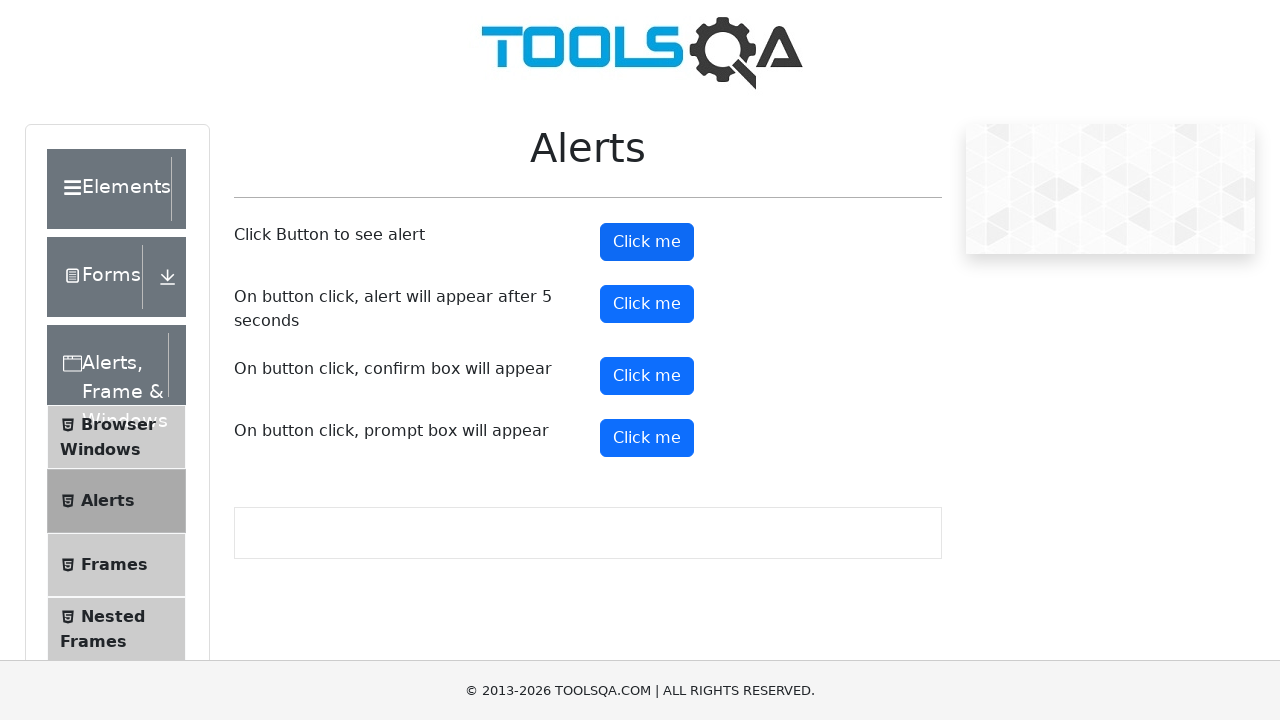

Set up dialog handler to accept alert
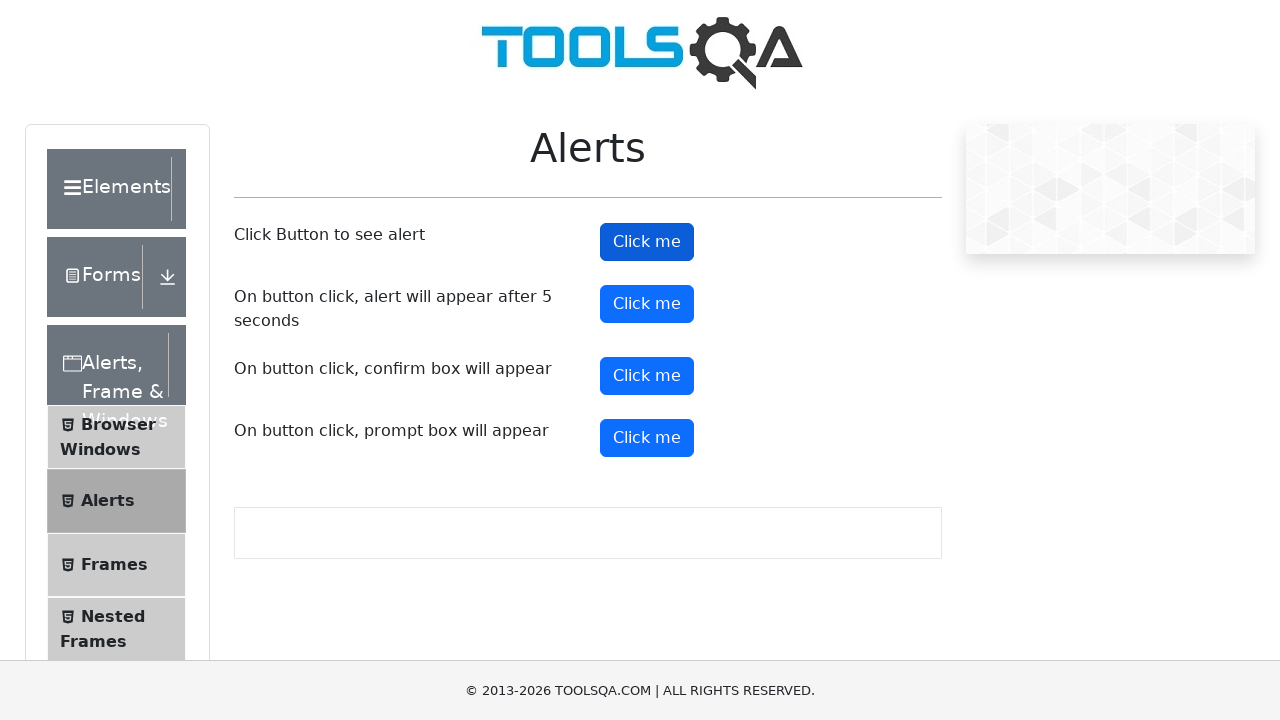

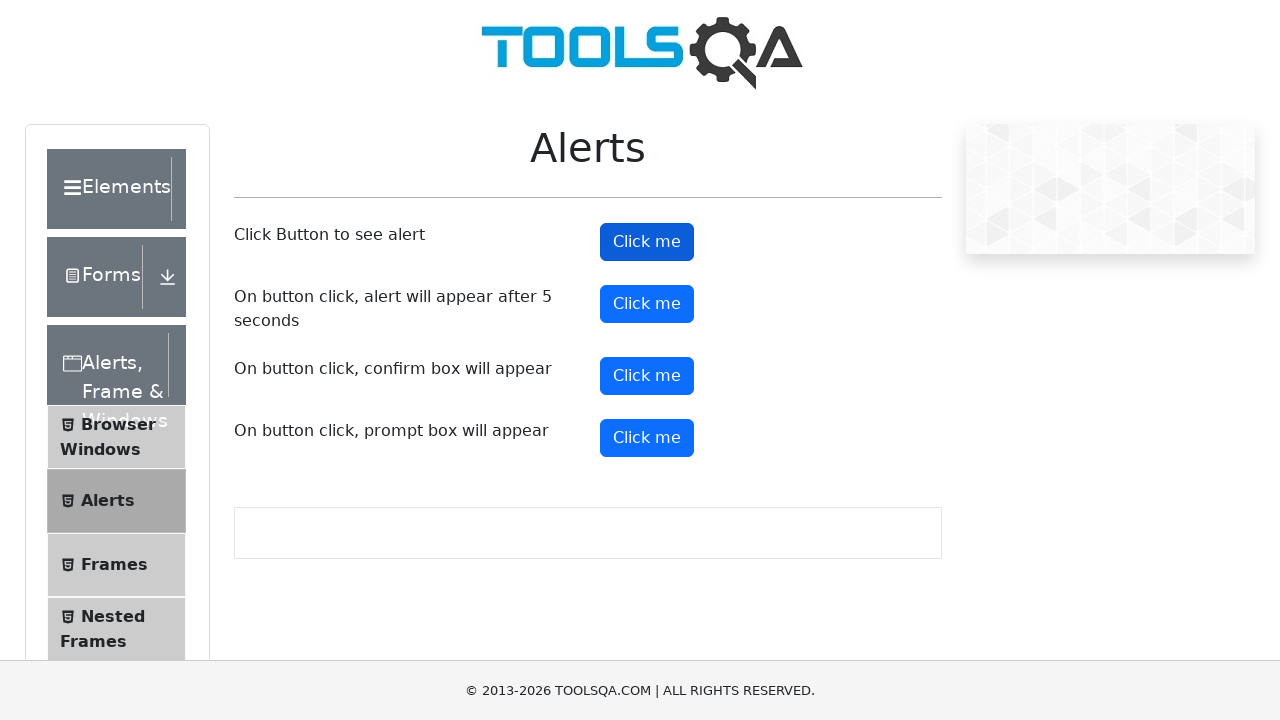